Tests shopping cart functionality by adding 3 items to cart and then removing them all

Starting URL: http://litecart.stqa.ru/en/

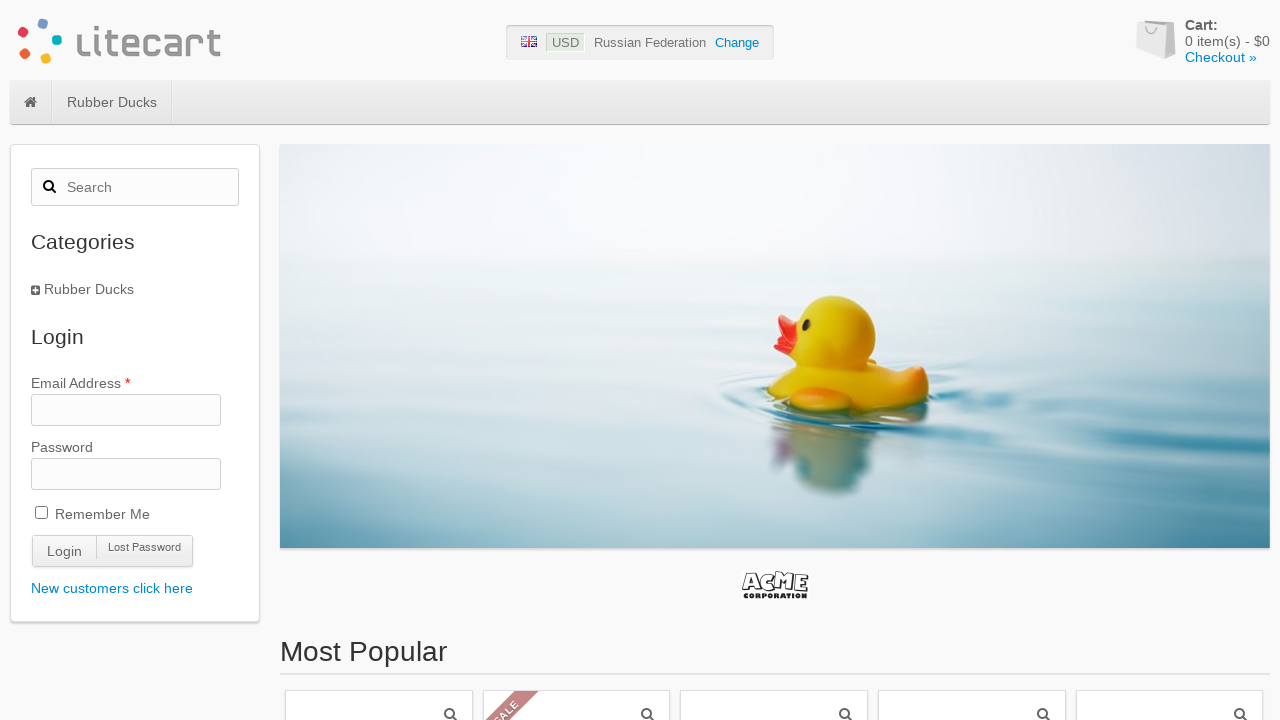

Retrieved current cart quantity: 0
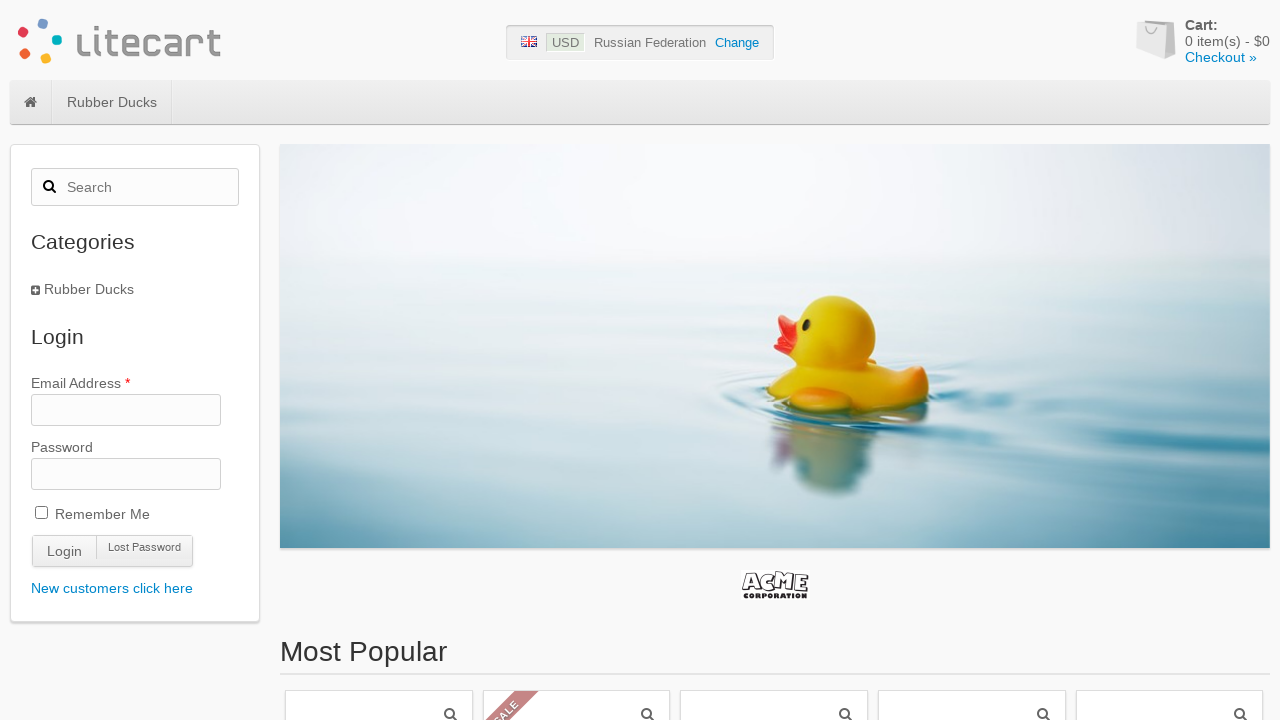

Clicked on first product at (379, 360) on div.content div.name
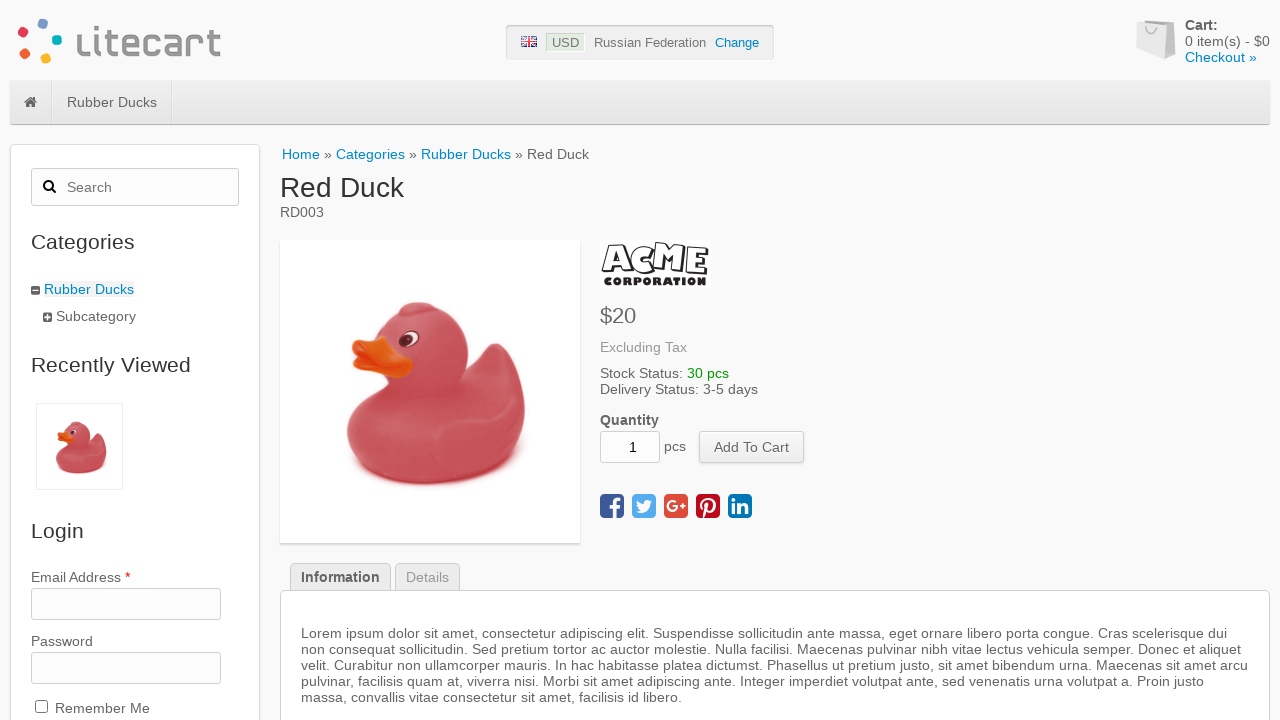

Clicked add to cart button (item 1 of 3) at (752, 447) on button[name='add_cart_product']
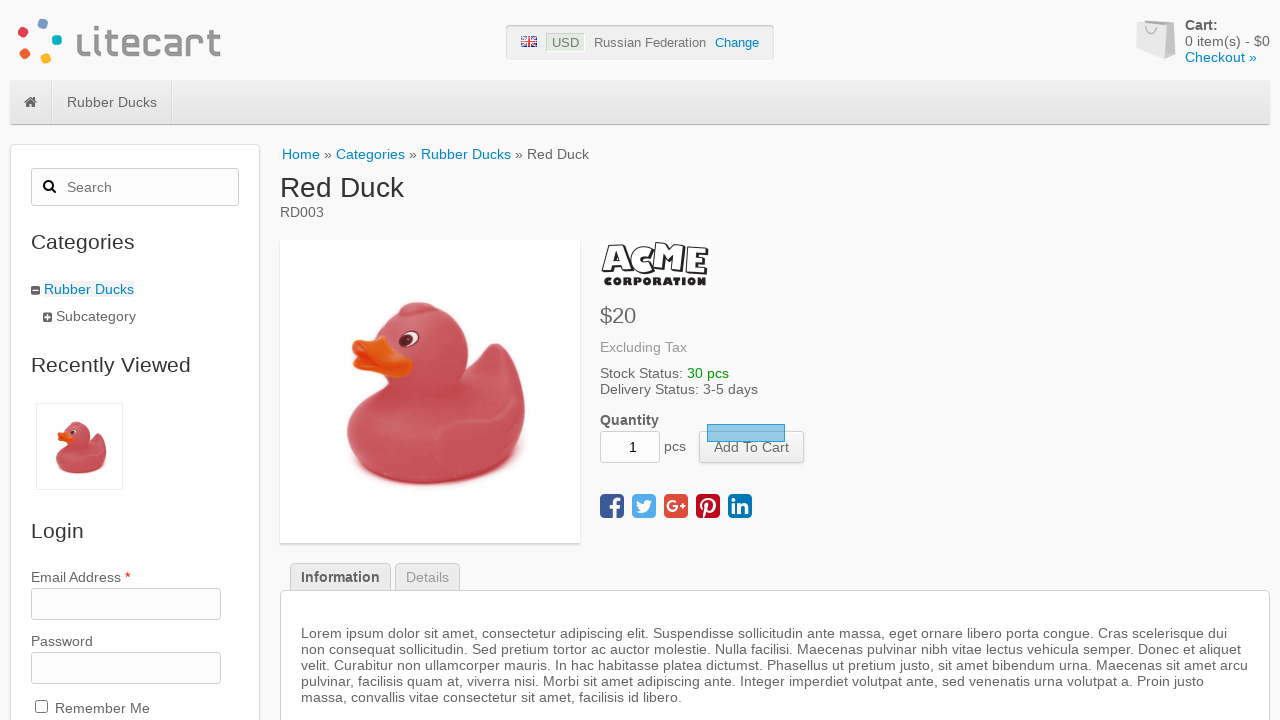

Cart quantity updated to 1
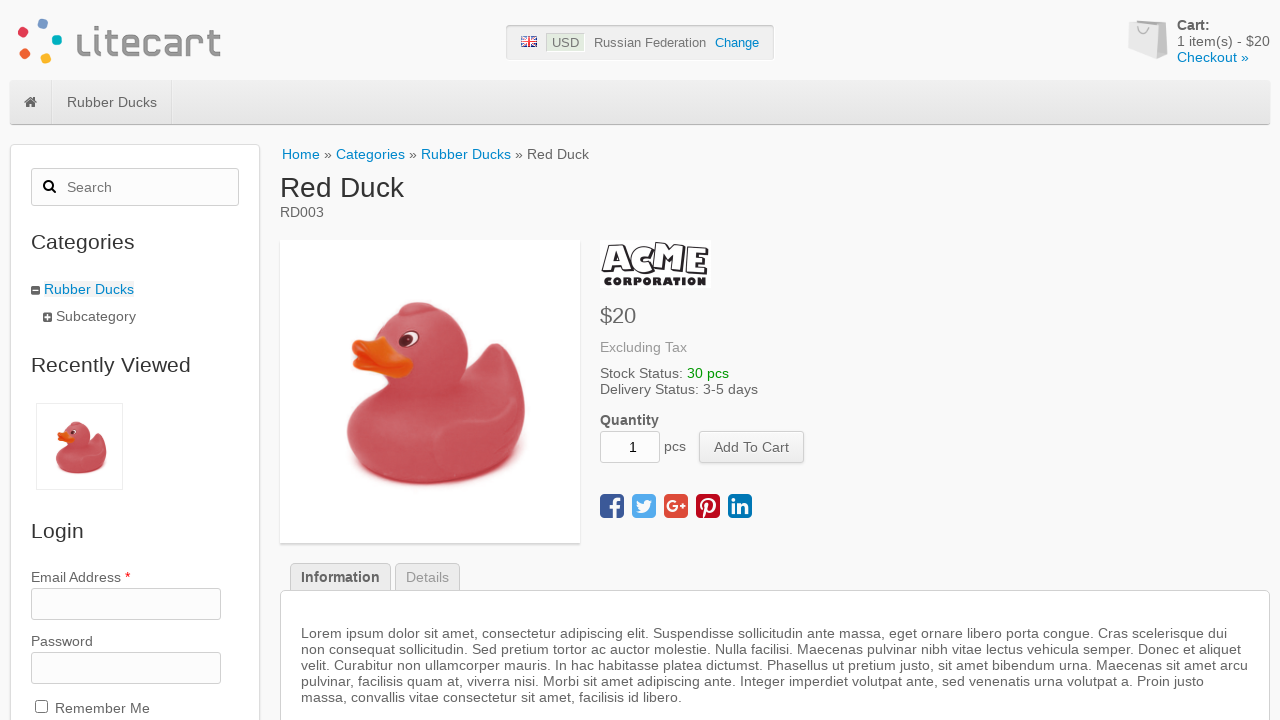

Clicked logo to return to home page at (119, 42) on #logotype-wrapper
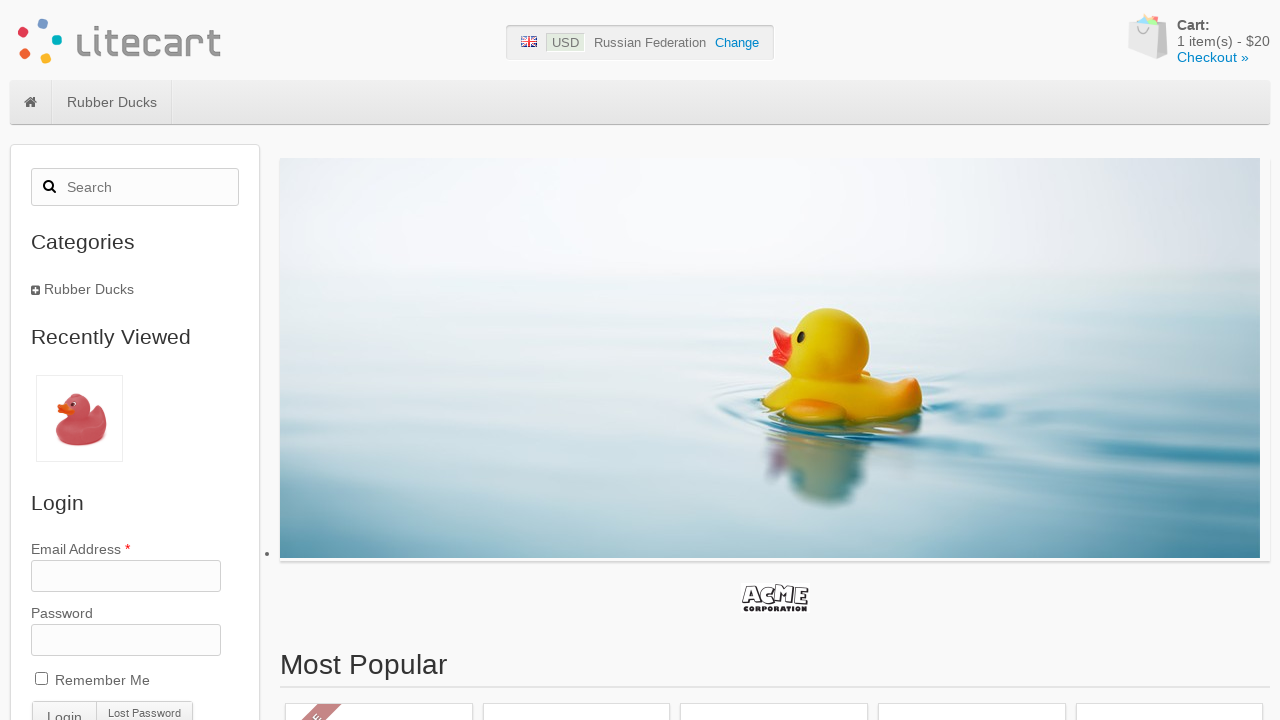

Retrieved current cart quantity: 1
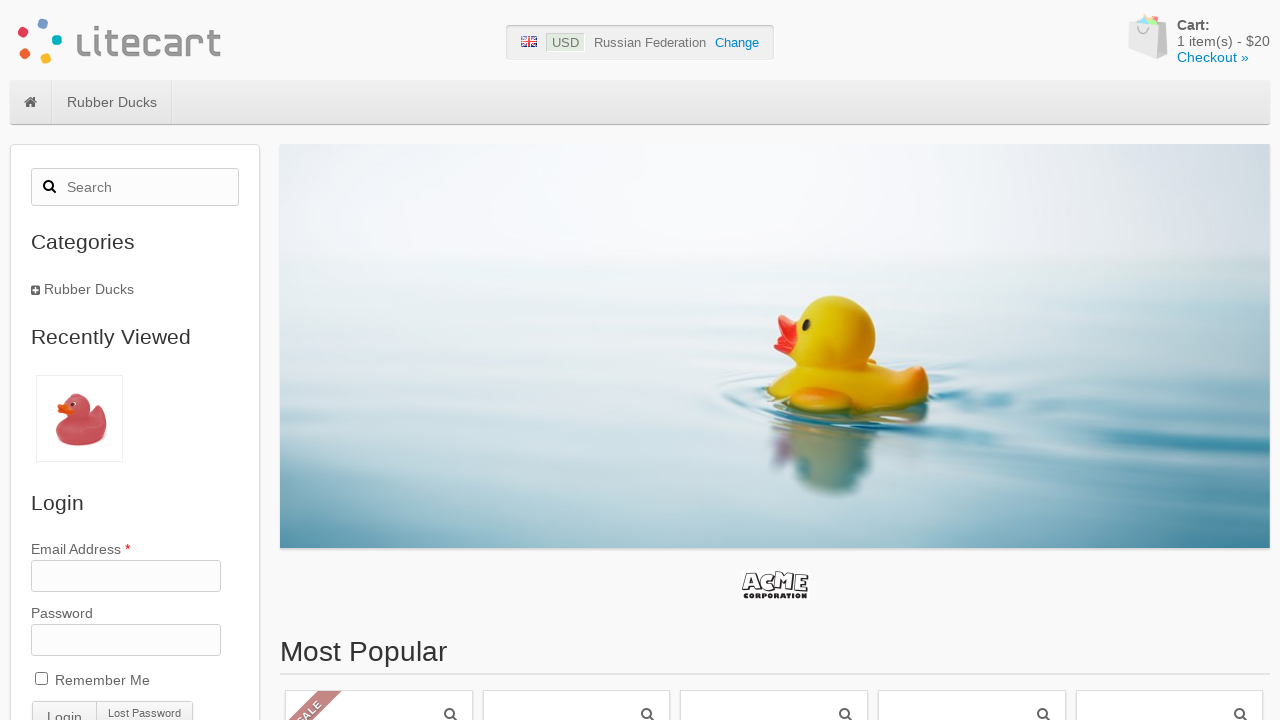

Clicked on first product at (379, 360) on div.content div.name
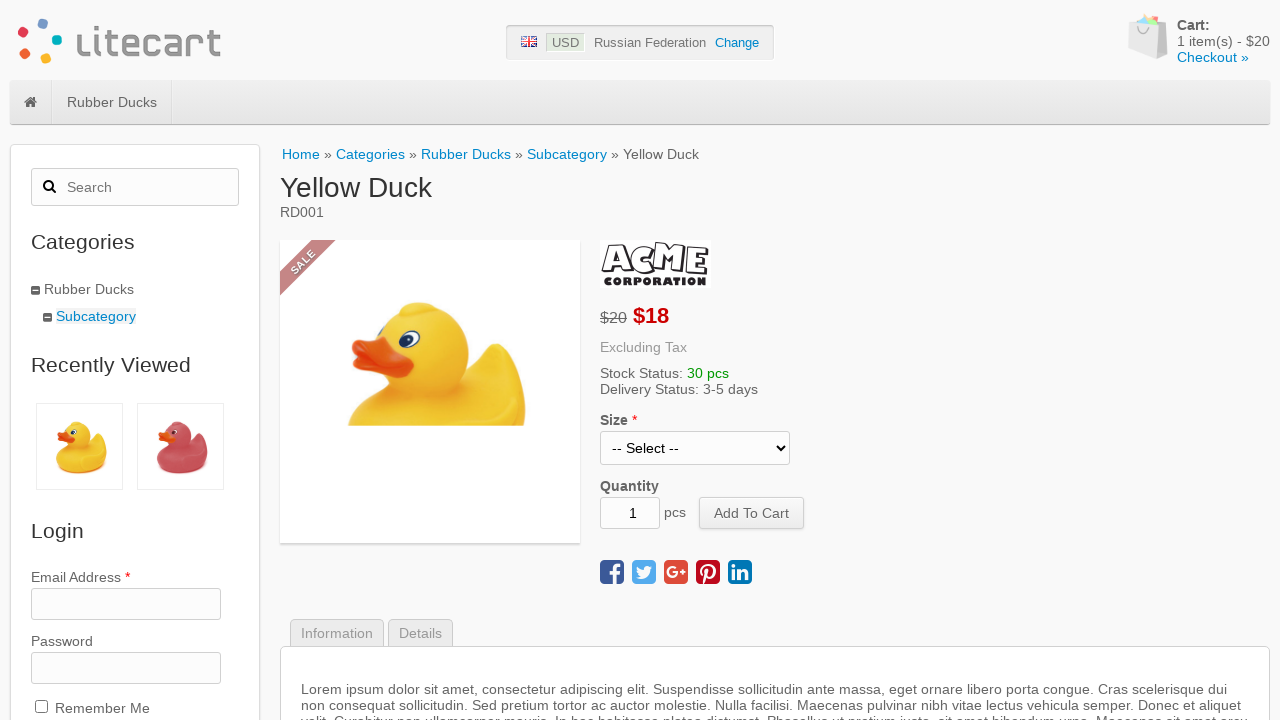

Selected size option for product on select[name='options[Size]']
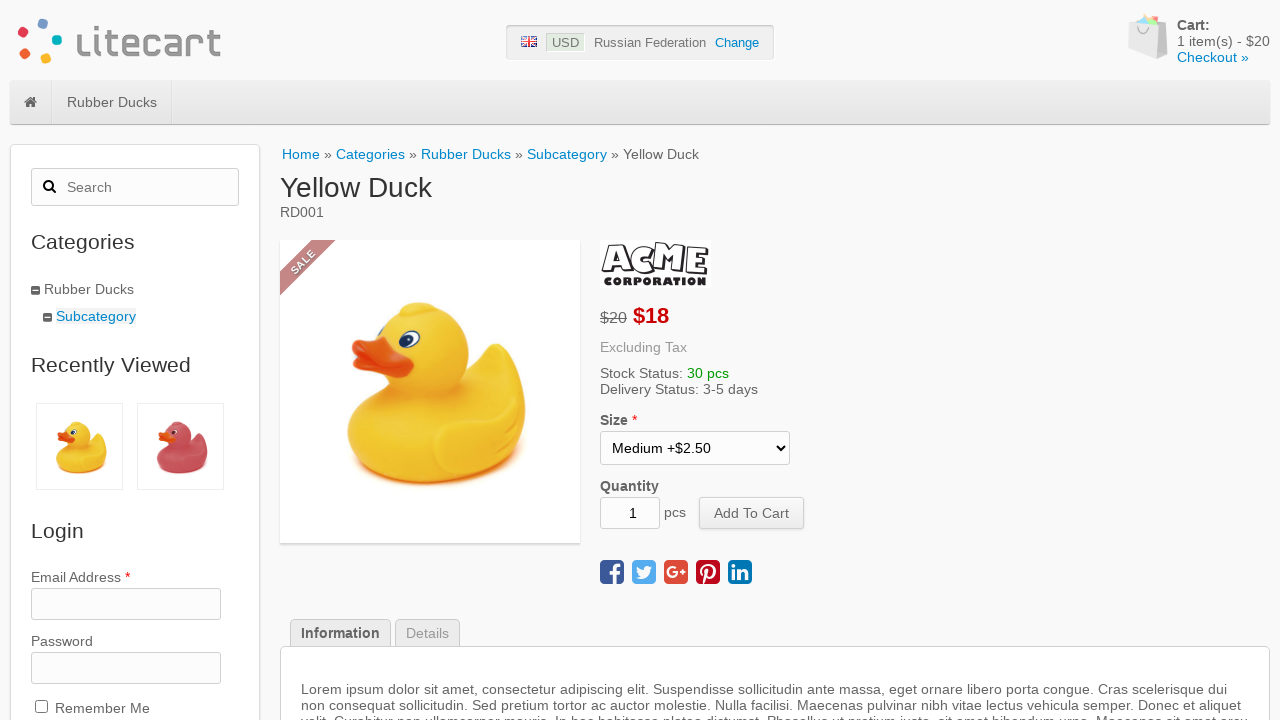

Clicked add to cart button (item 2 of 3) at (752, 513) on button[name='add_cart_product']
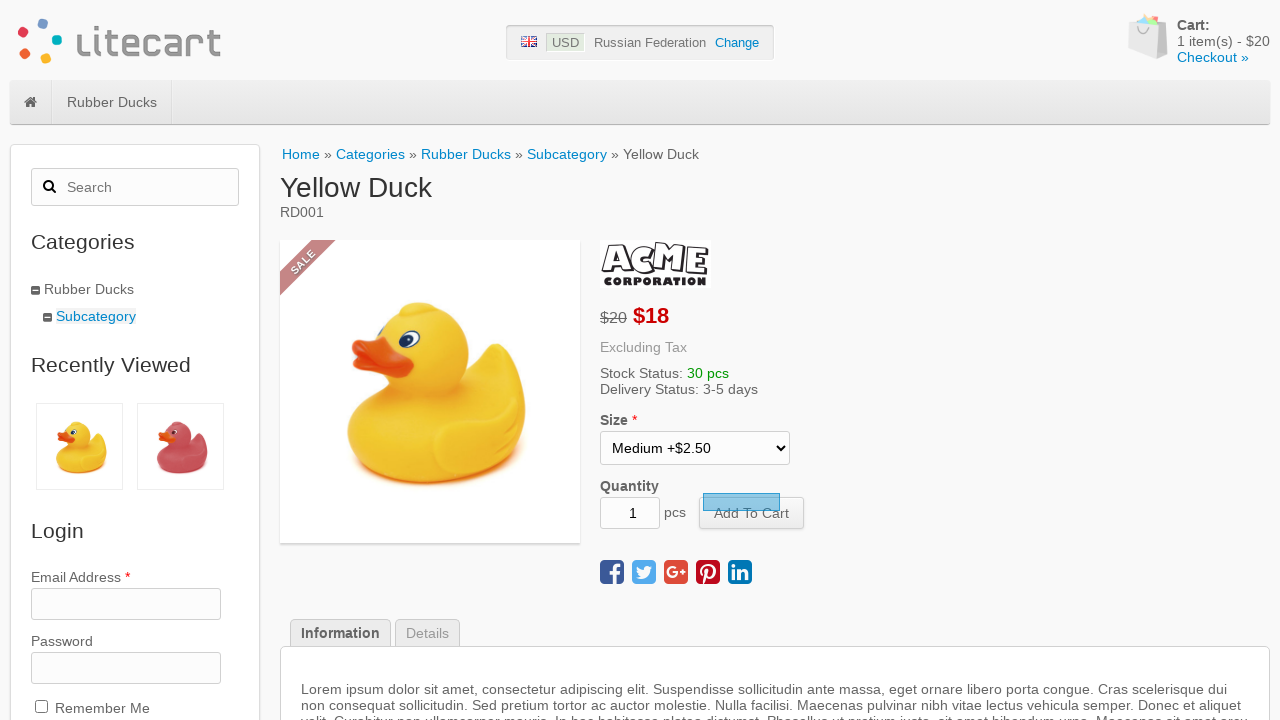

Cart quantity updated to 2
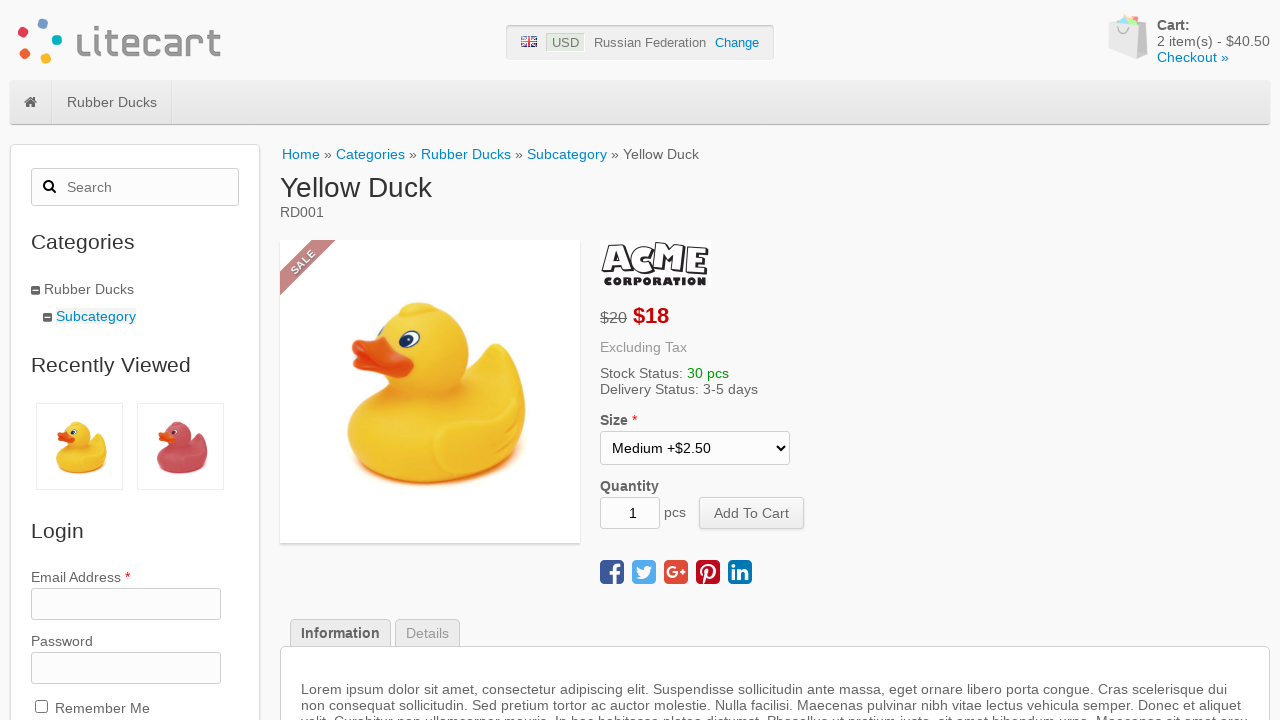

Clicked logo to return to home page at (119, 42) on #logotype-wrapper
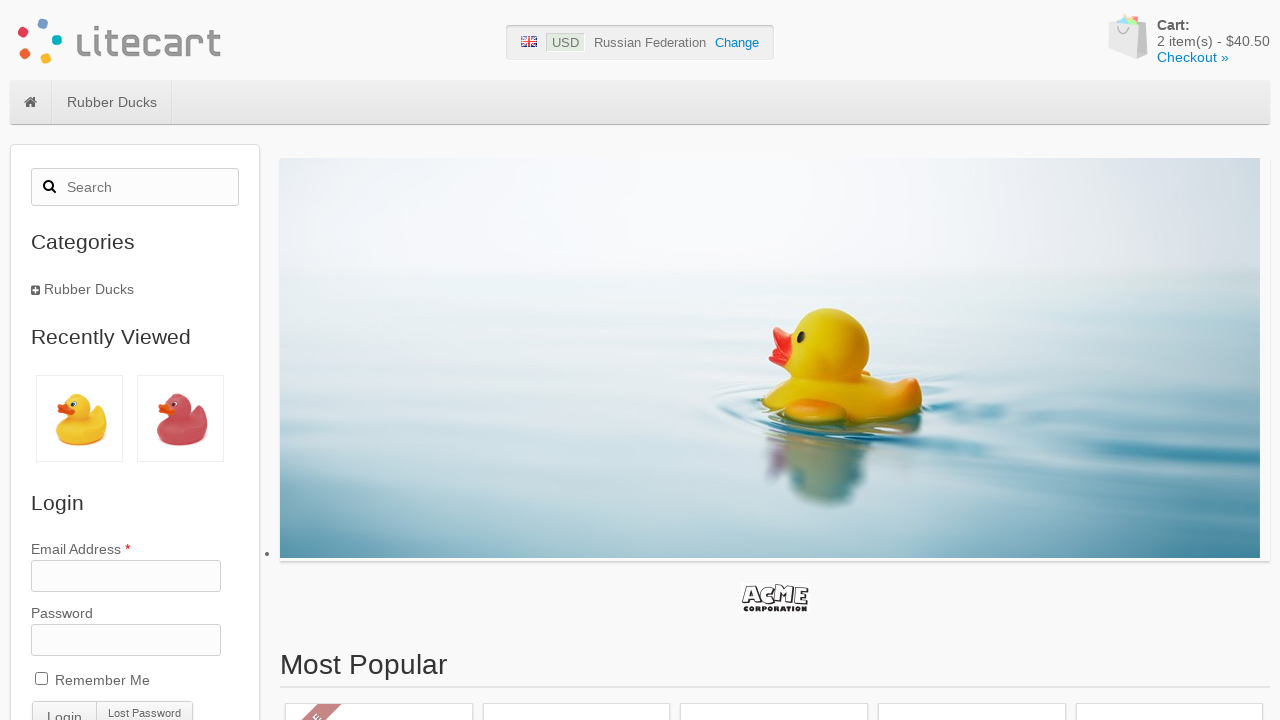

Retrieved current cart quantity: 2
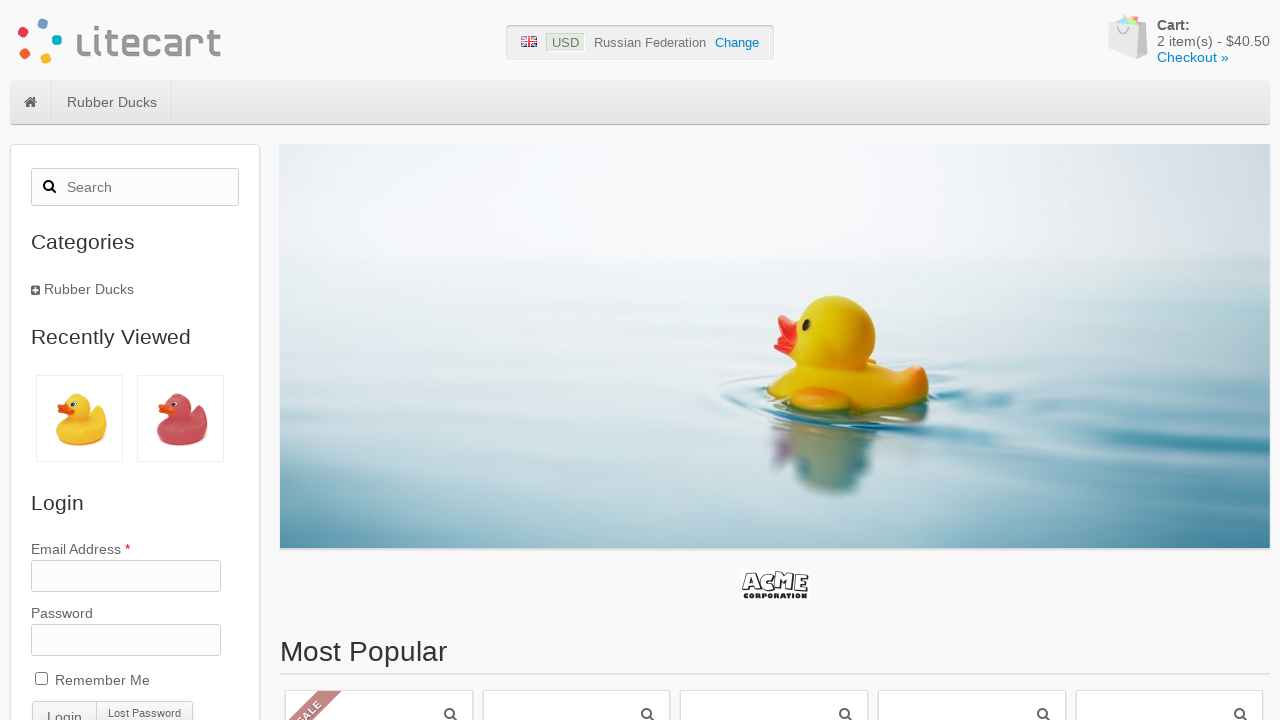

Clicked on first product at (379, 360) on div.content div.name
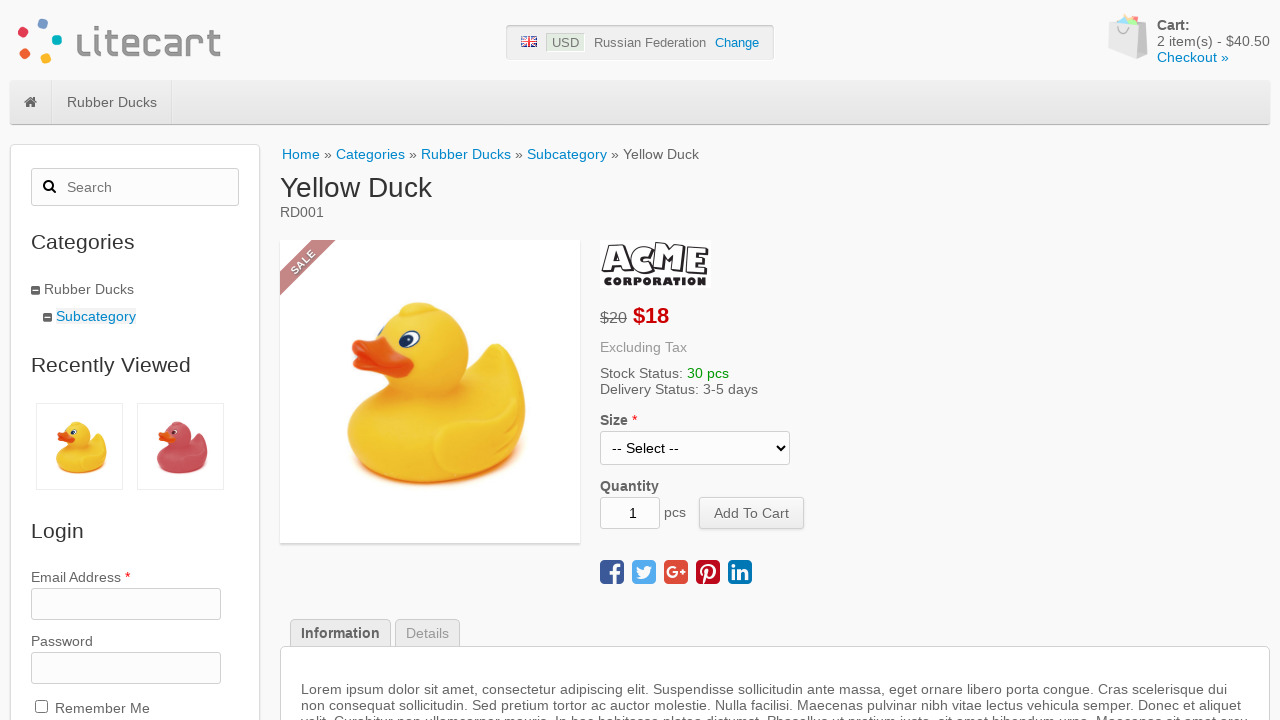

Selected size option for product on select[name='options[Size]']
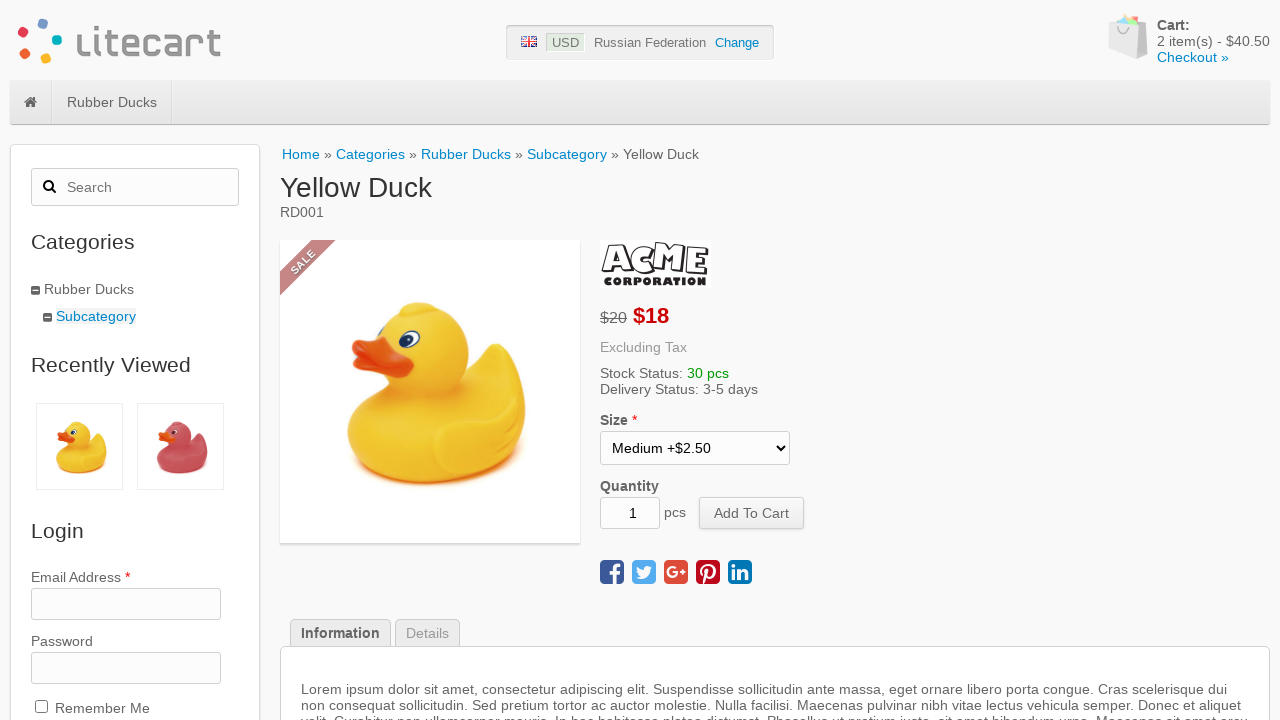

Clicked add to cart button (item 3 of 3) at (752, 513) on button[name='add_cart_product']
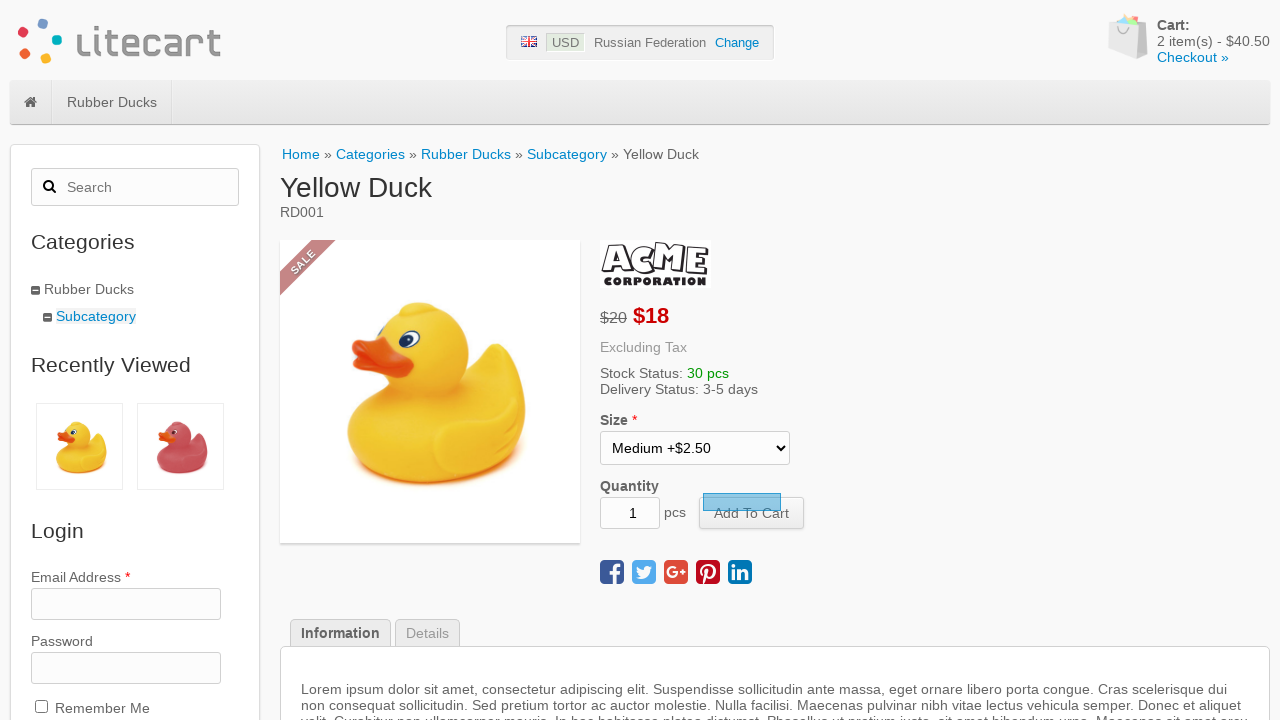

Cart quantity updated to 3
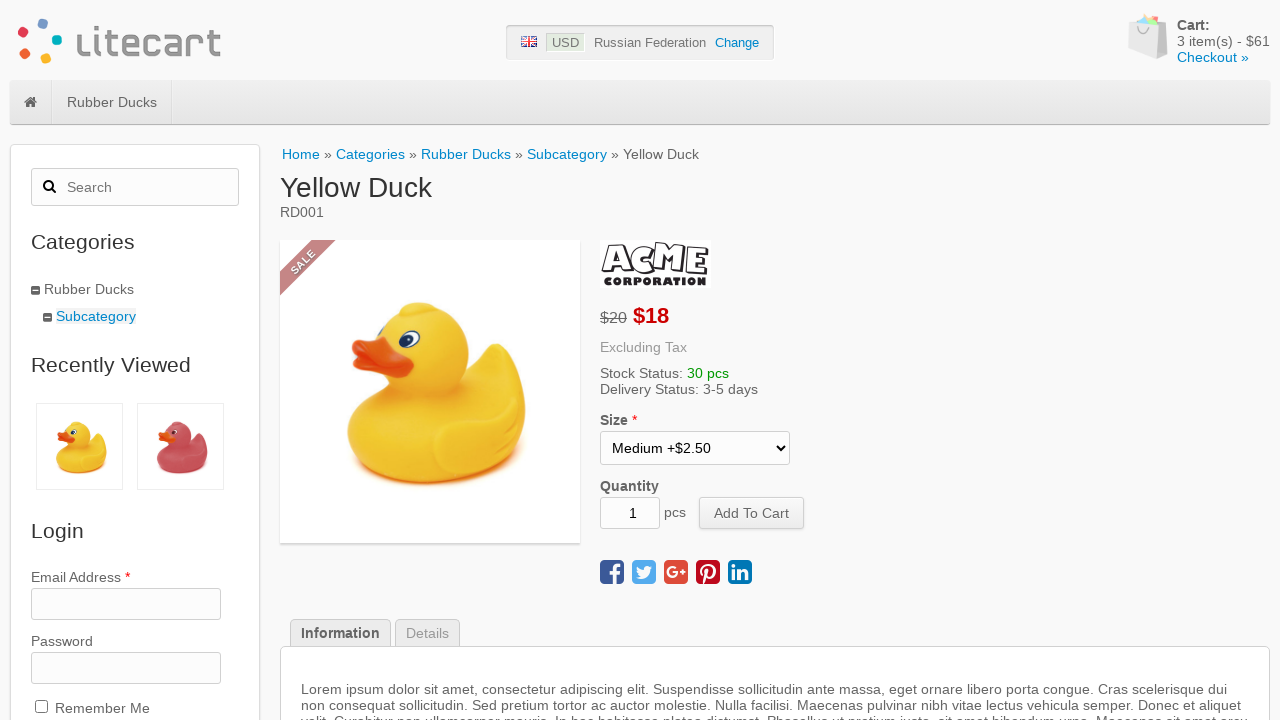

Clicked logo to return to home page at (119, 42) on #logotype-wrapper
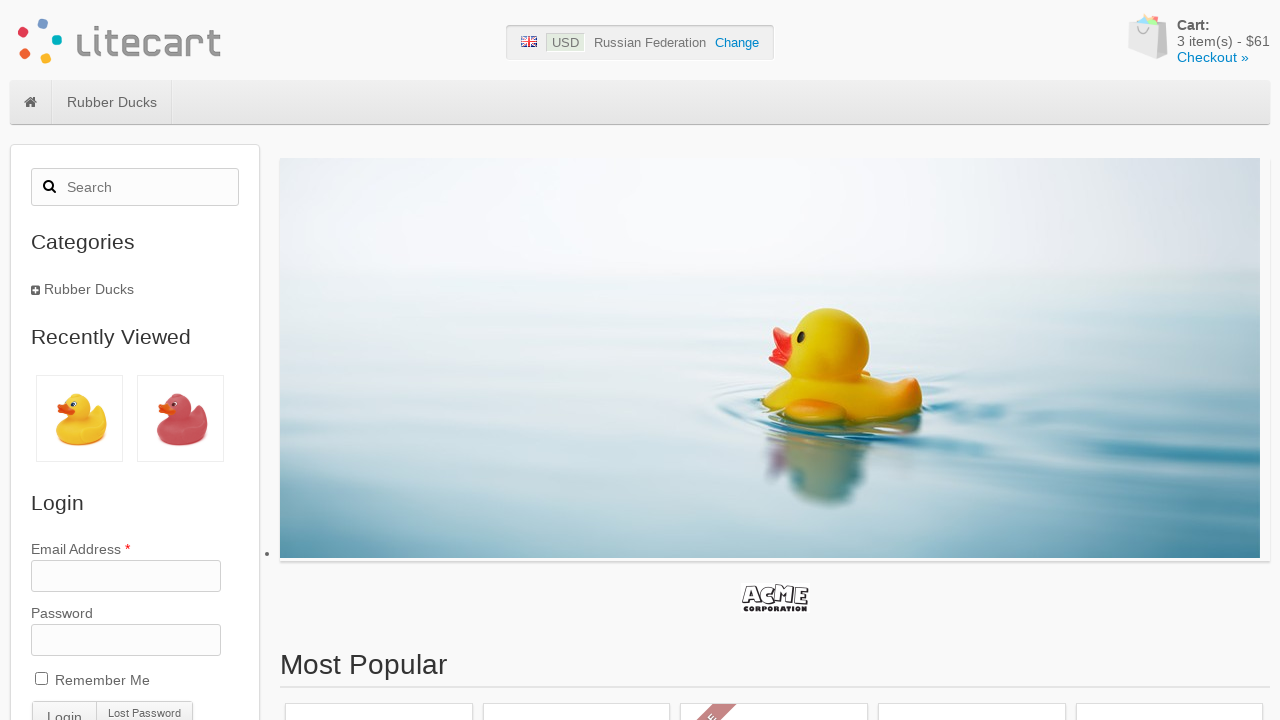

Navigated to shopping cart at (1213, 57) on div#cart a.link
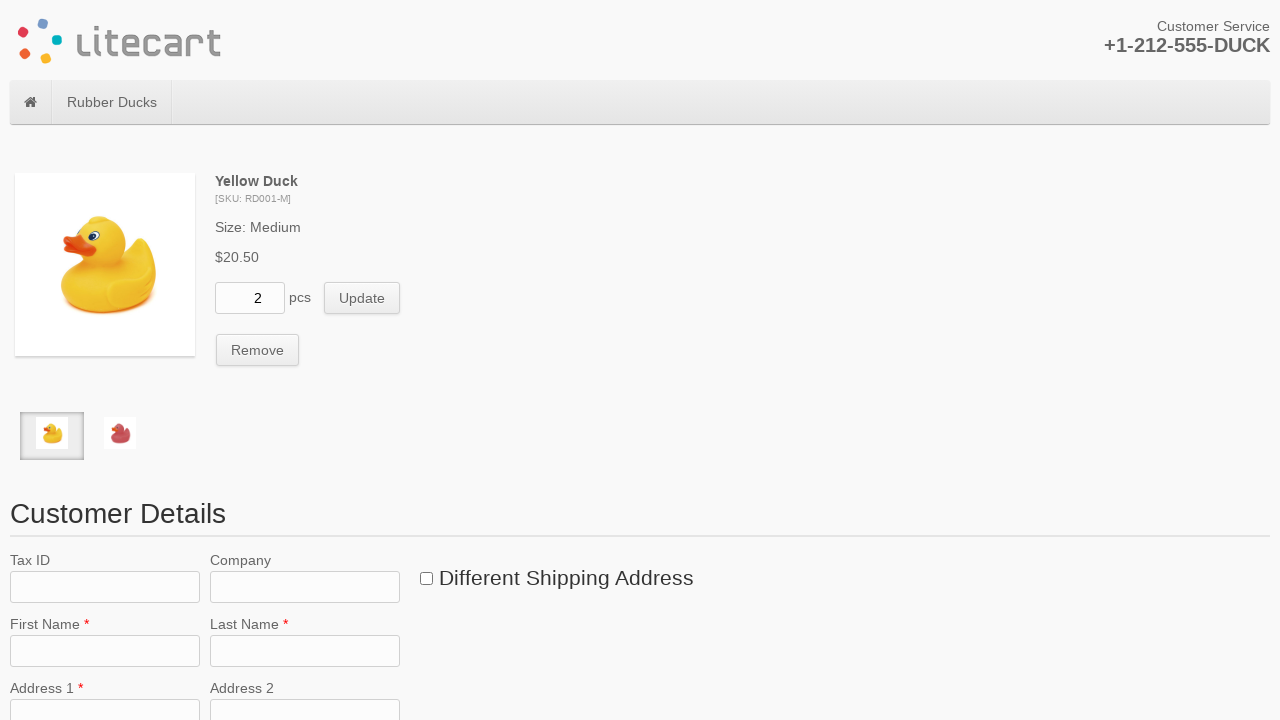

Found 2 items in cart
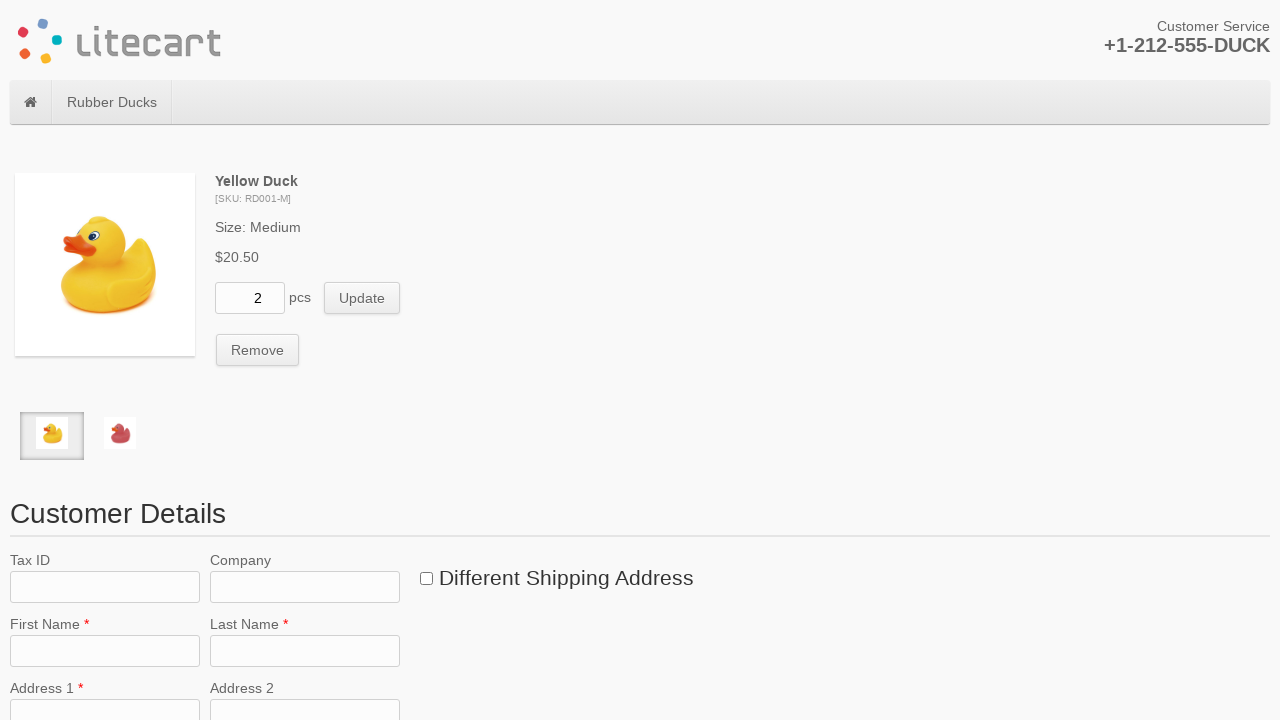

Clicked on cart item 2 at (52, 436) on li.shortcut
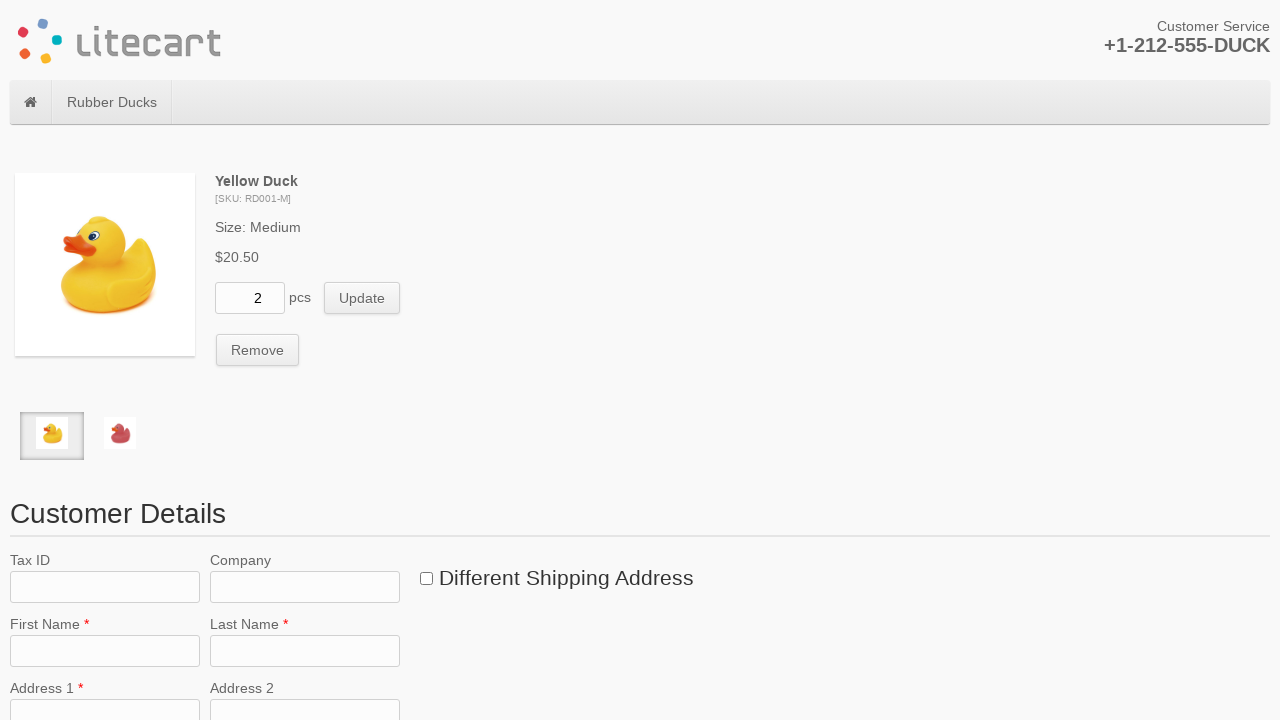

Clicked remove button for item 2 at (258, 350) on button[name='remove_cart_item']
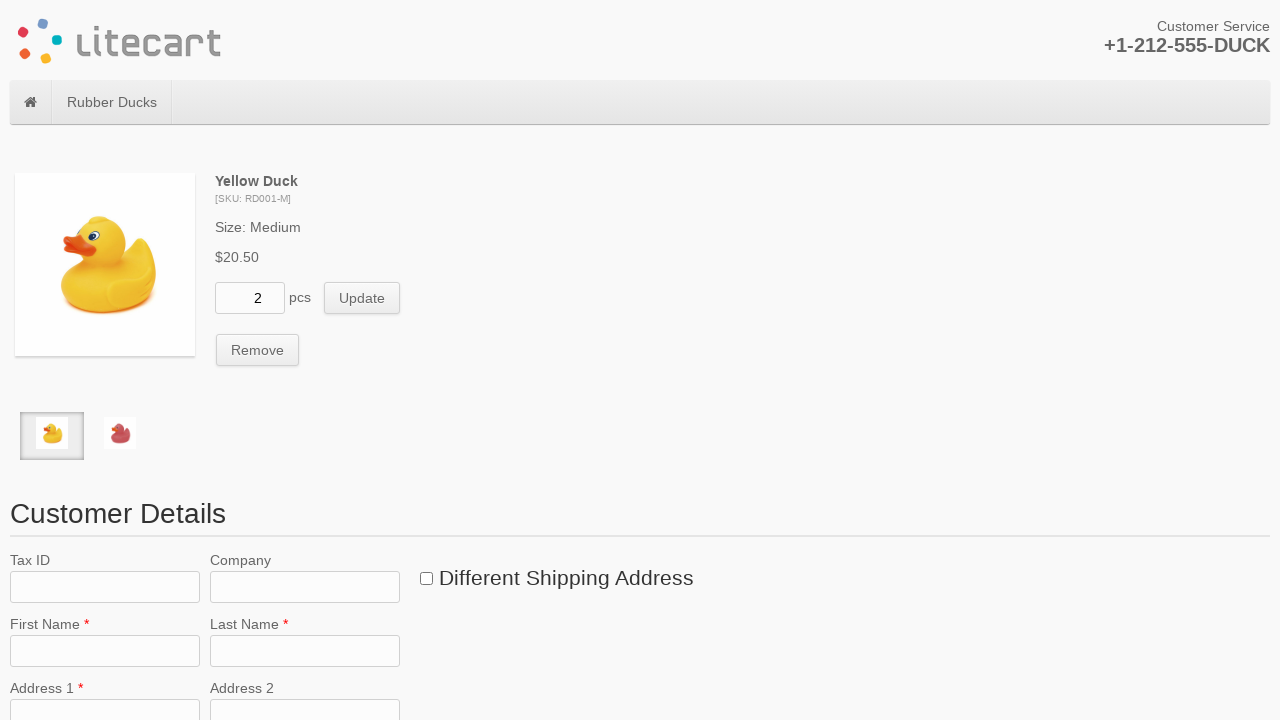

Item 2 removed from cart
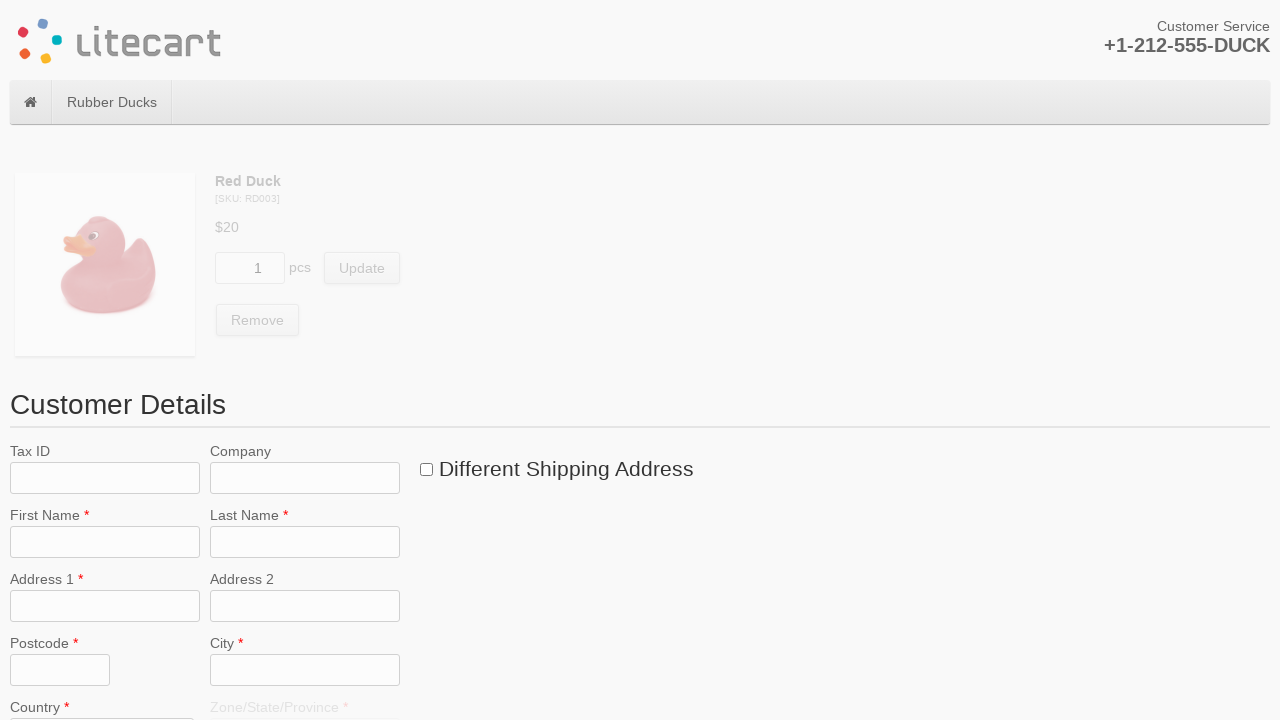

Clicked remove button for last item at (258, 320) on button[name='remove_cart_item']
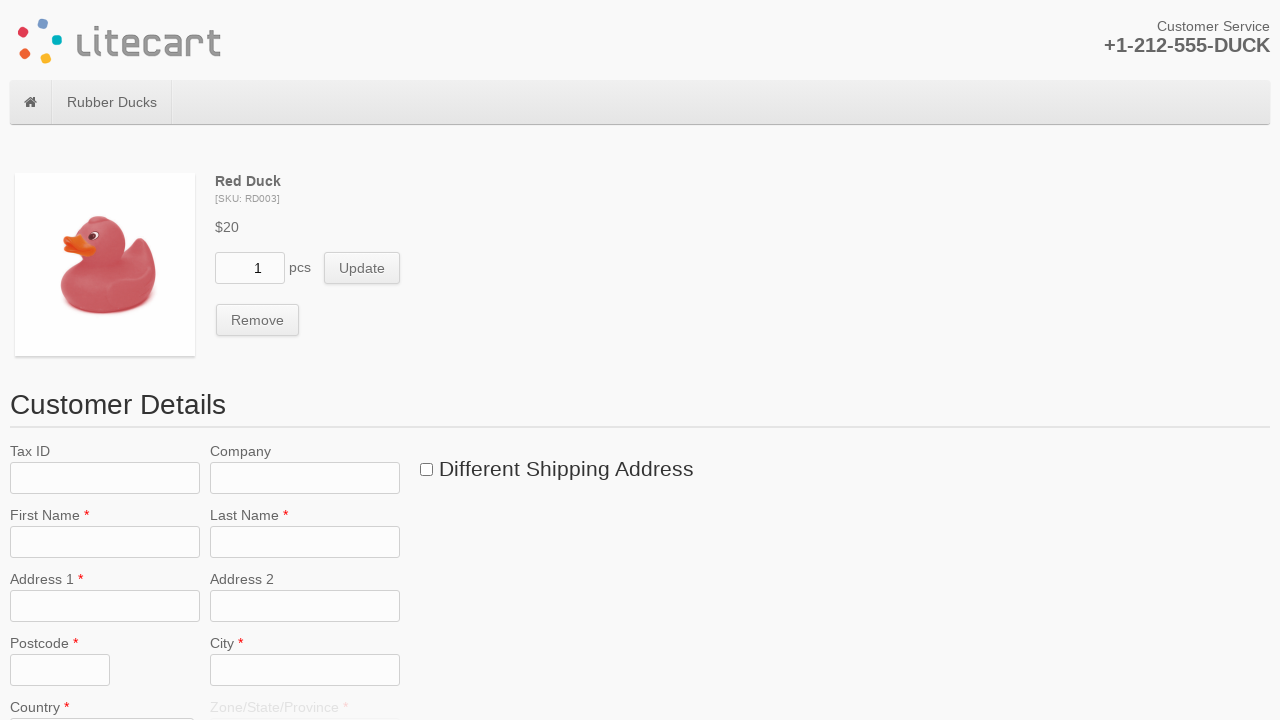

Cart is now empty
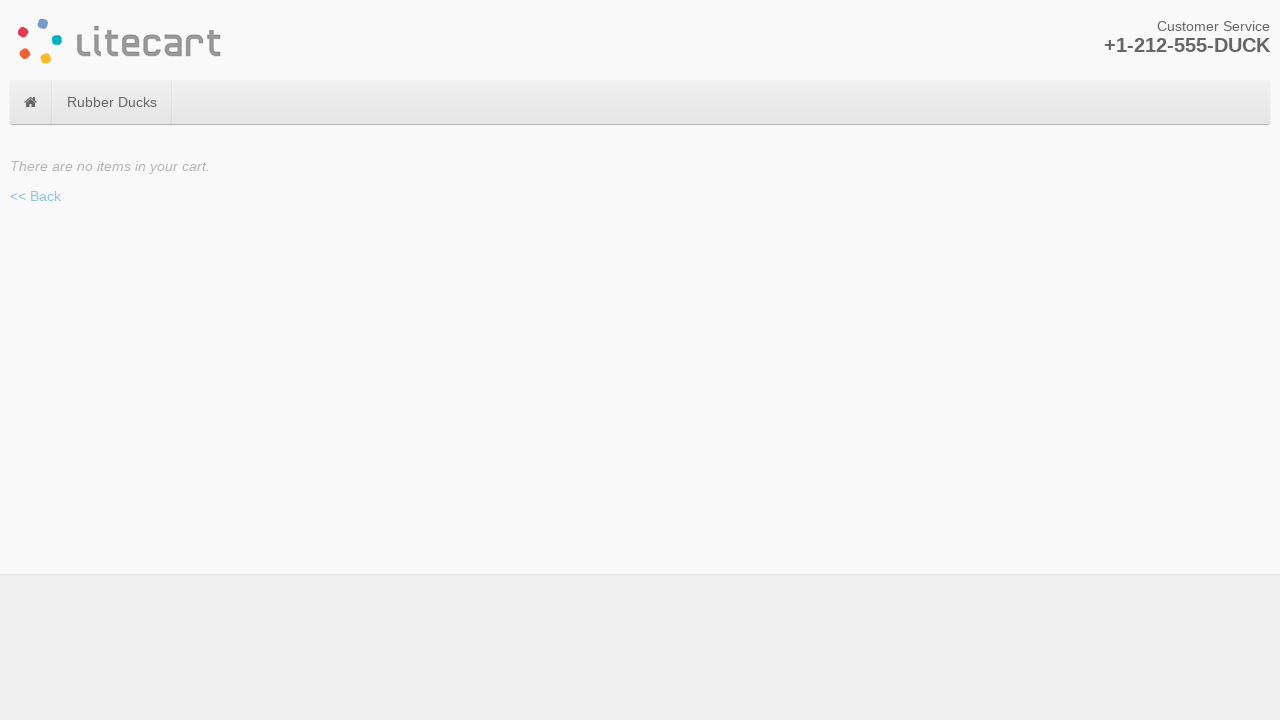

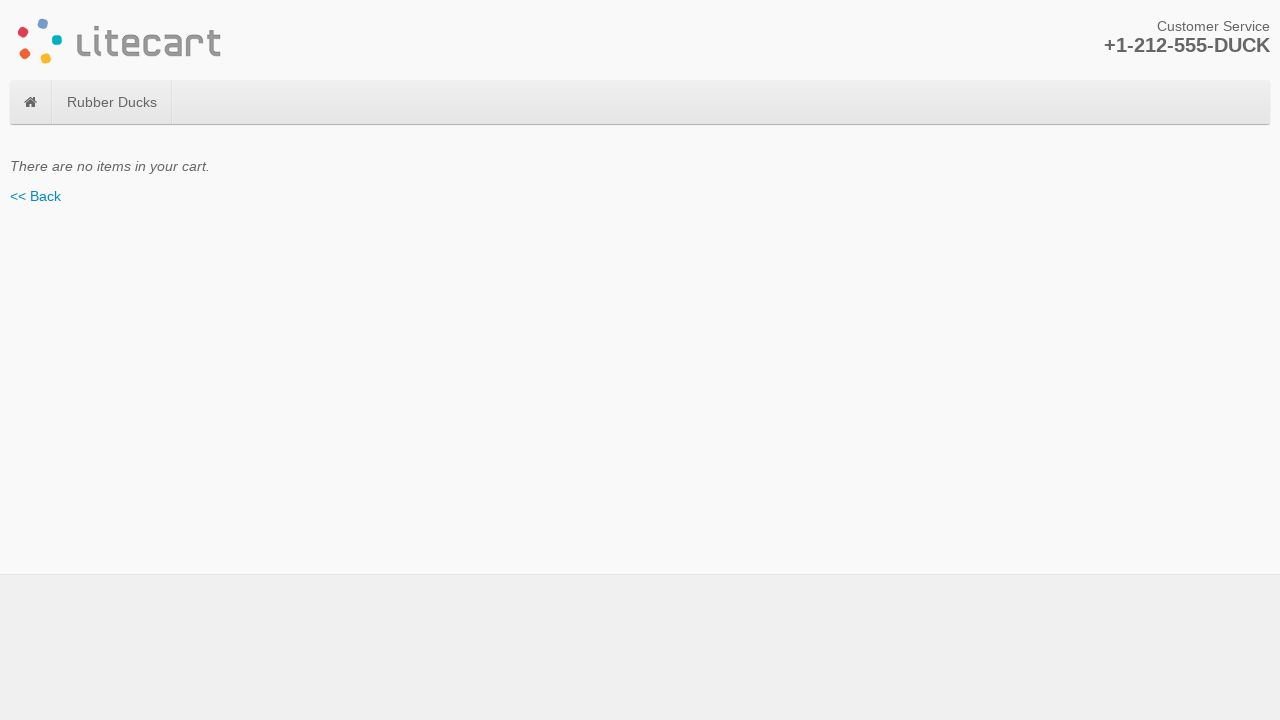